Navigates to the Conservative Review Liberty Score page and iterates through pagination to view all pages of representative ratings data.

Starting URL: https://libertyscore.conservativereview.com/

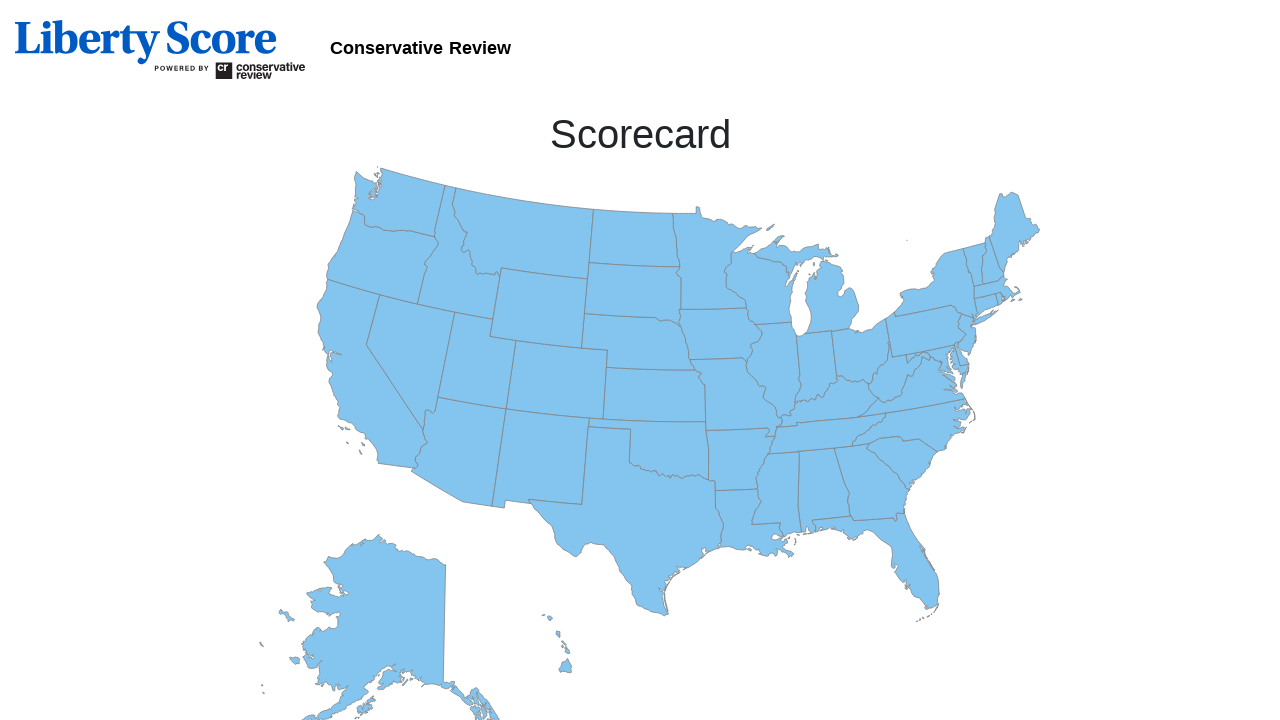

Waited for ratings table (#repsTable) to load
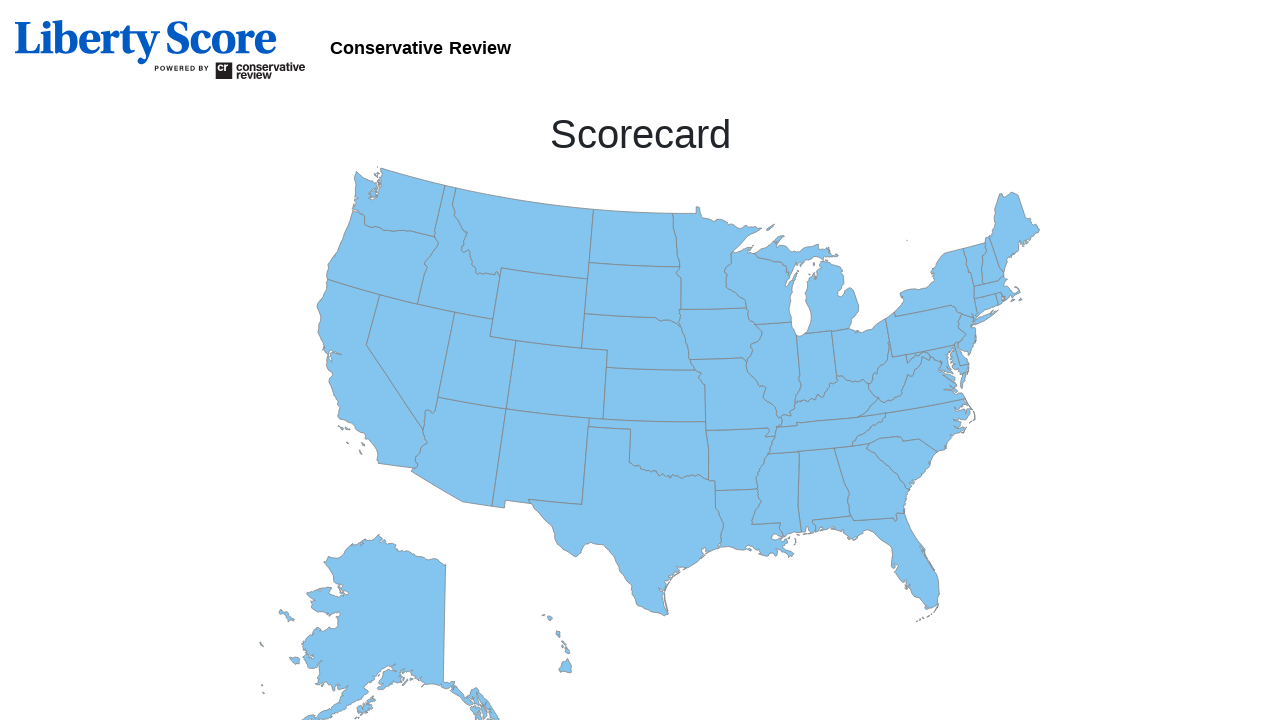

Waited for pagination controls to load
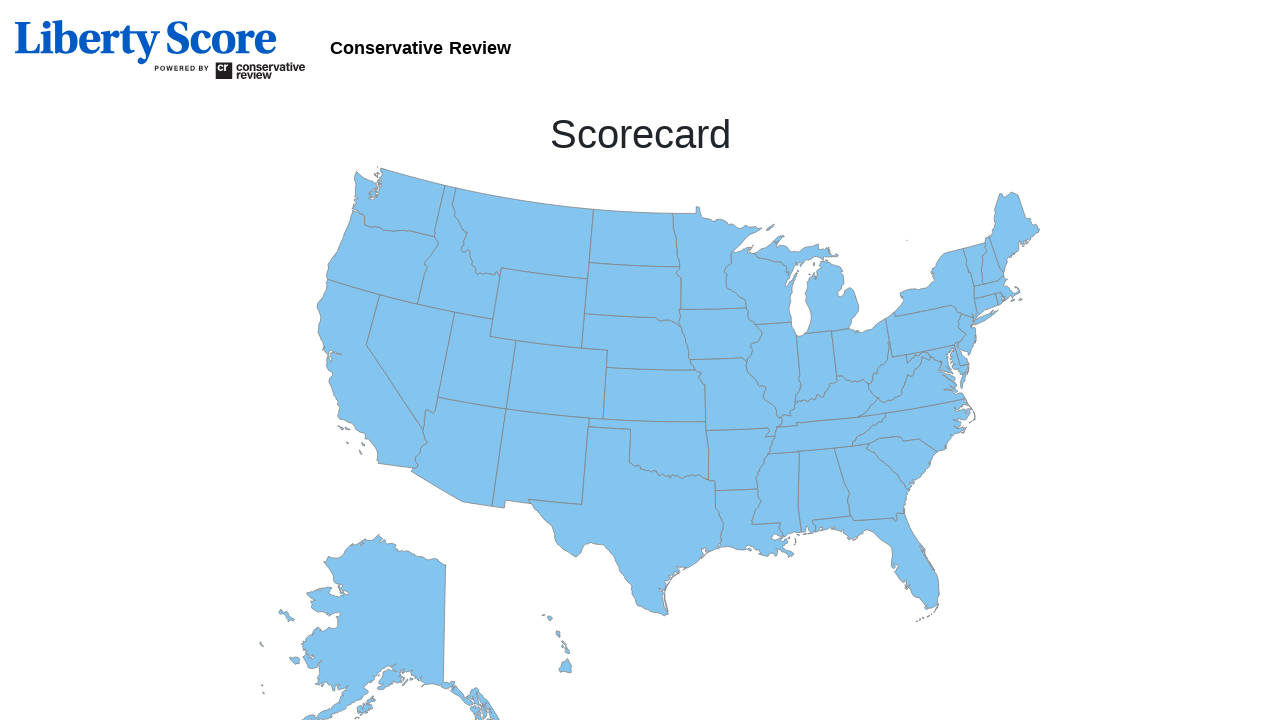

Waited for table rows to load
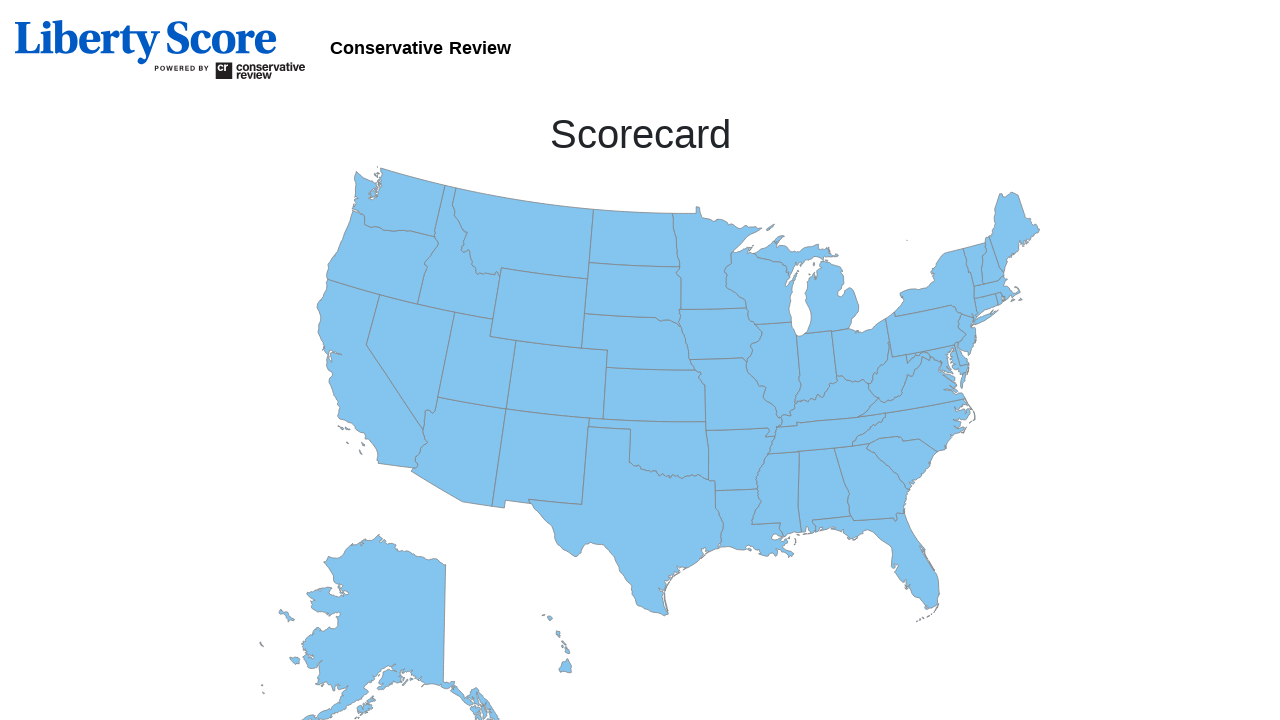

Queried for next page button
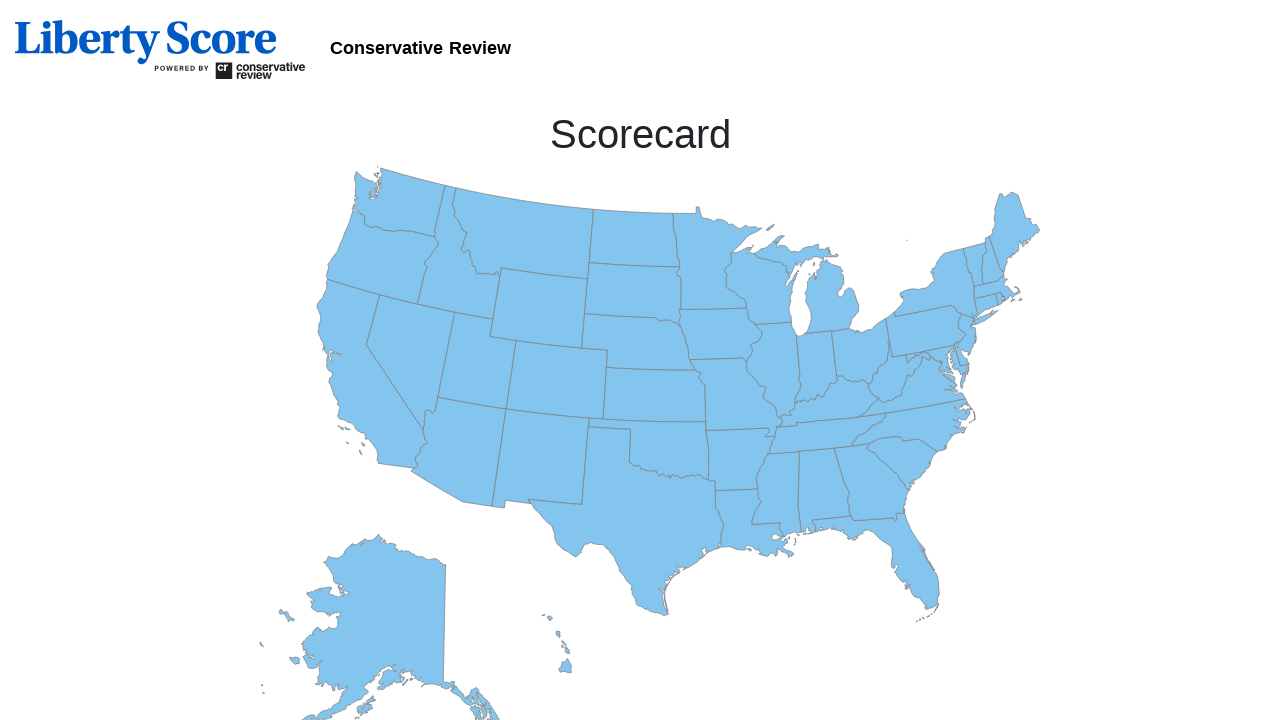

Clicked next page button
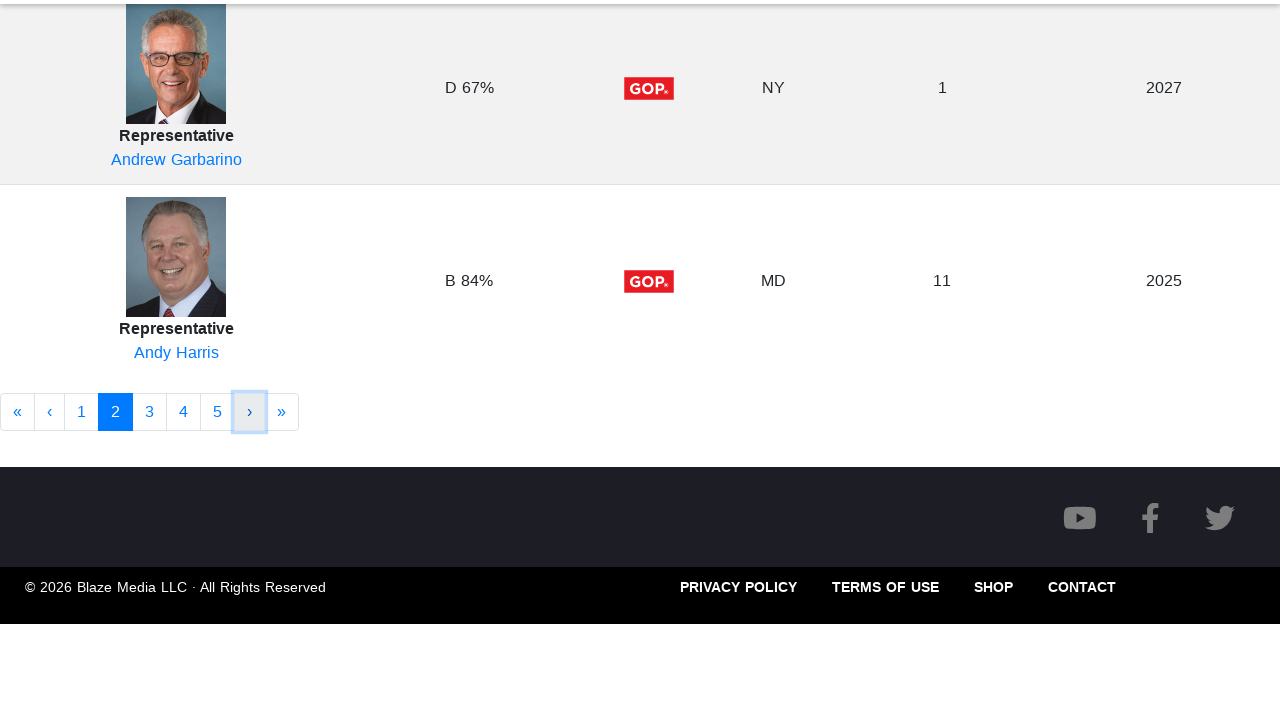

Waited for table to update after page navigation
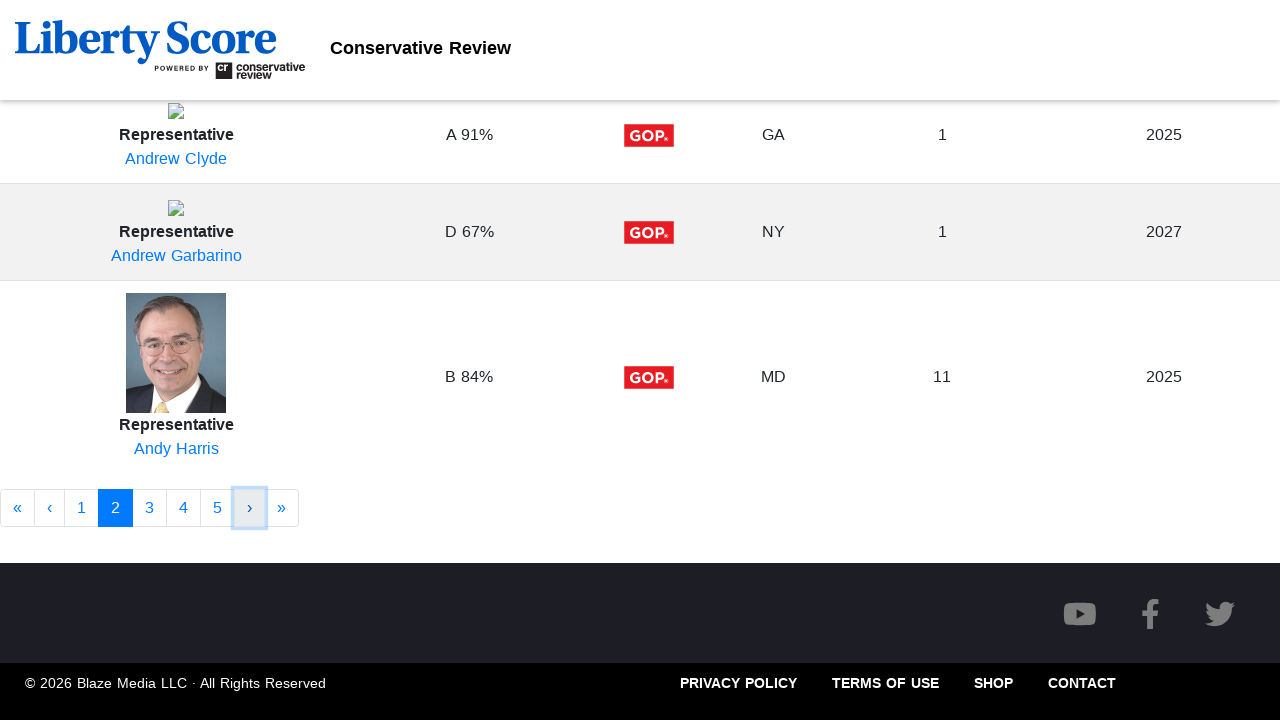

Waited for table rows to load
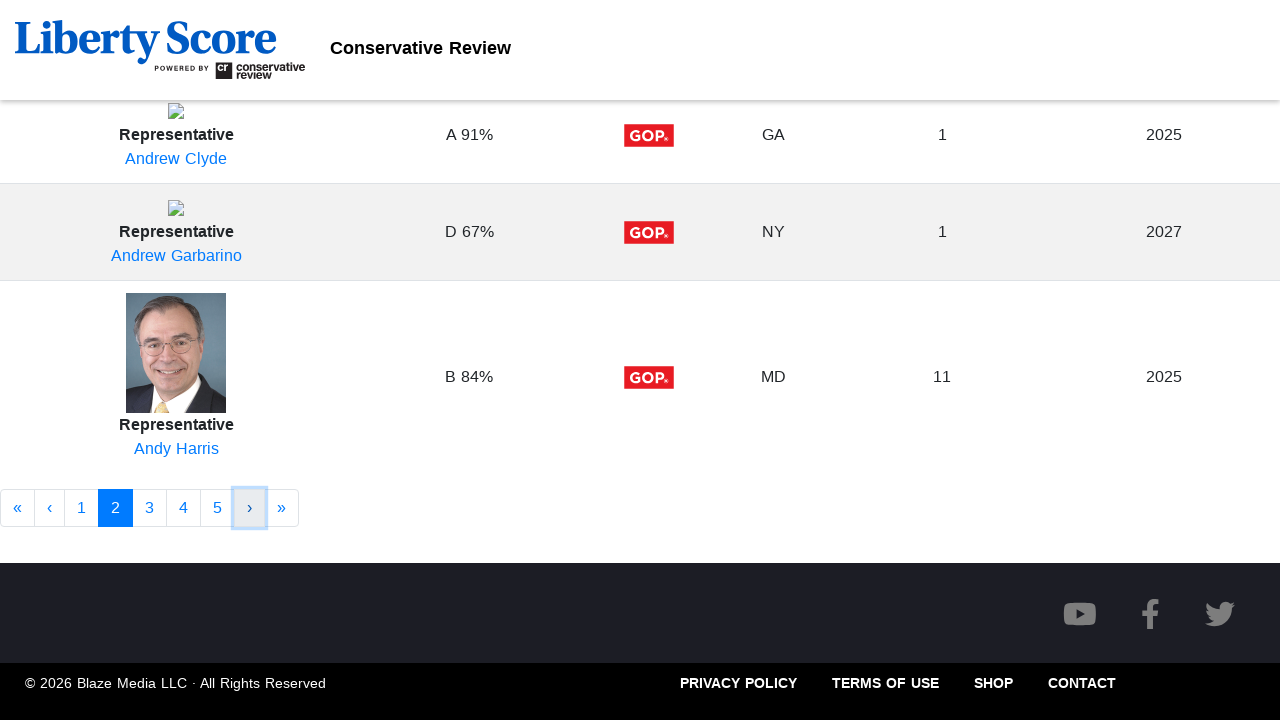

Queried for next page button
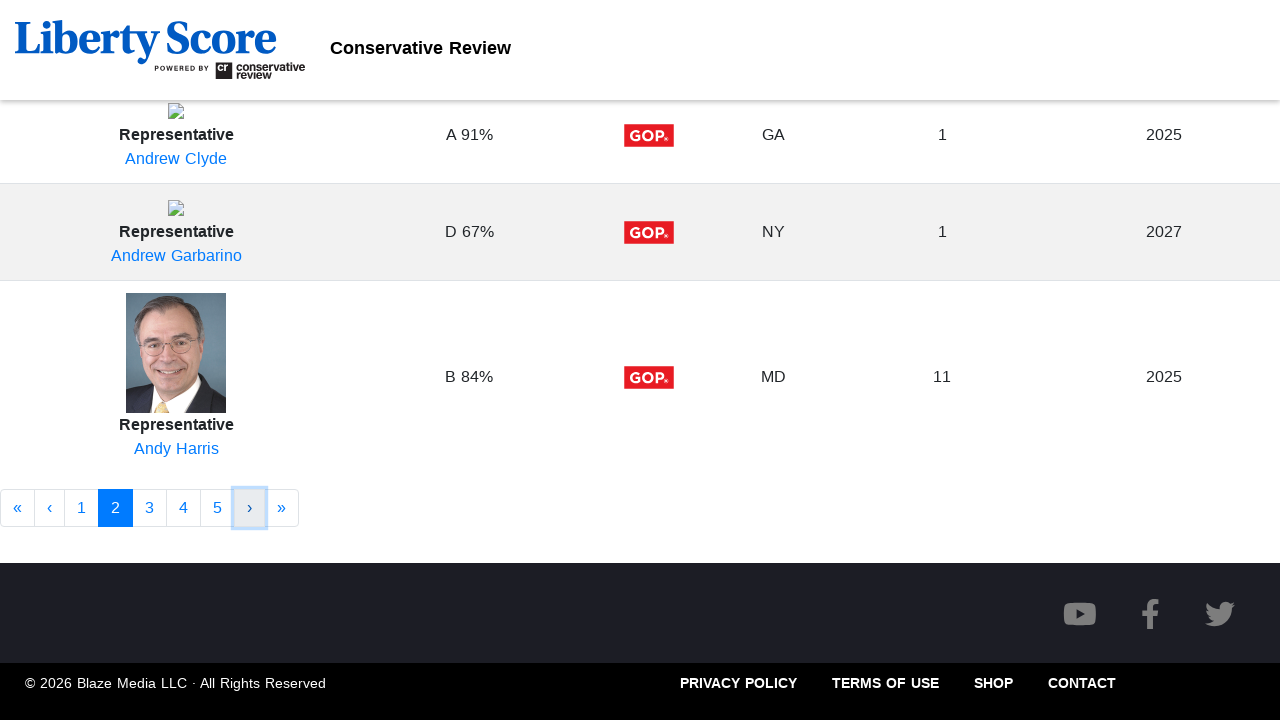

Clicked next page button
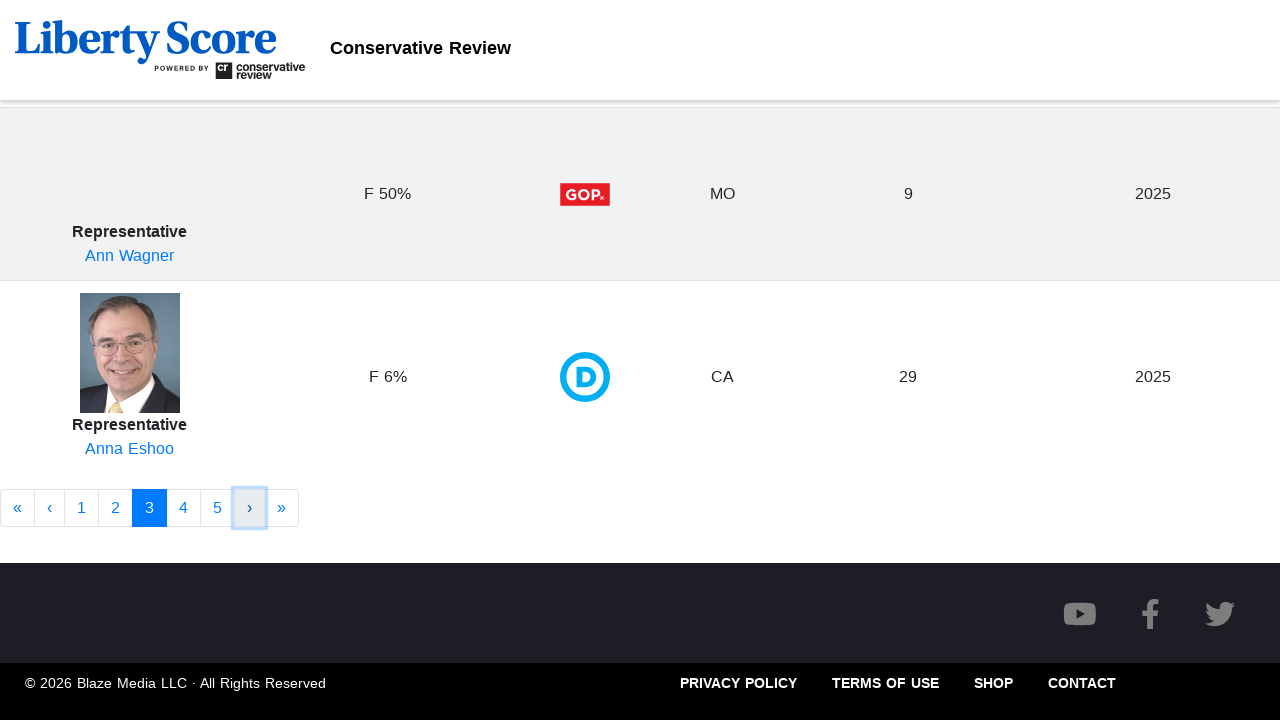

Waited for table to update after page navigation
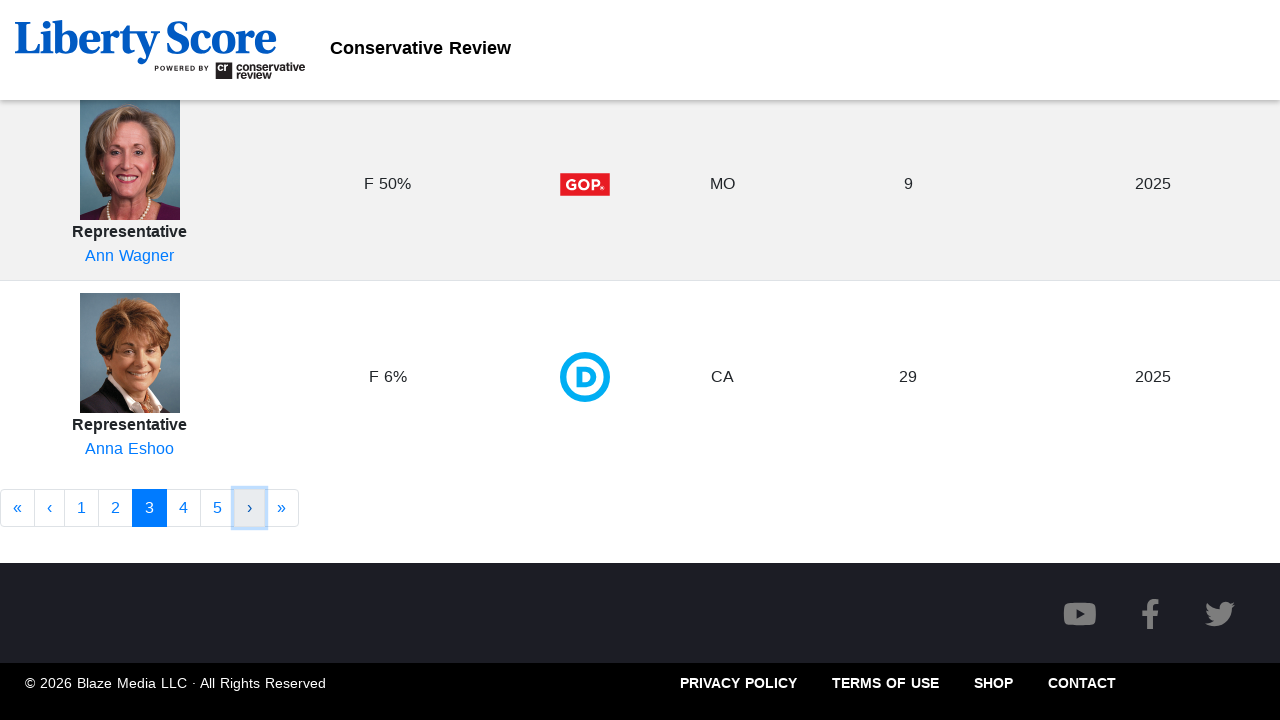

Waited for table rows to load
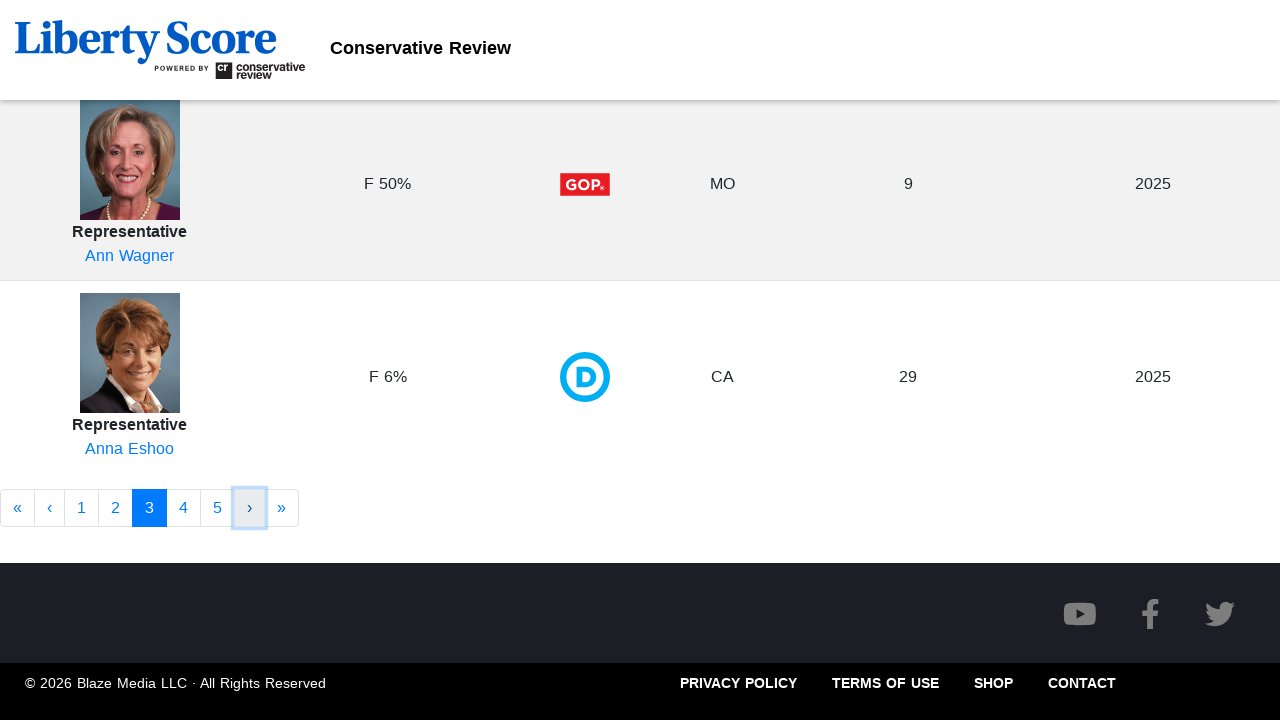

Queried for next page button
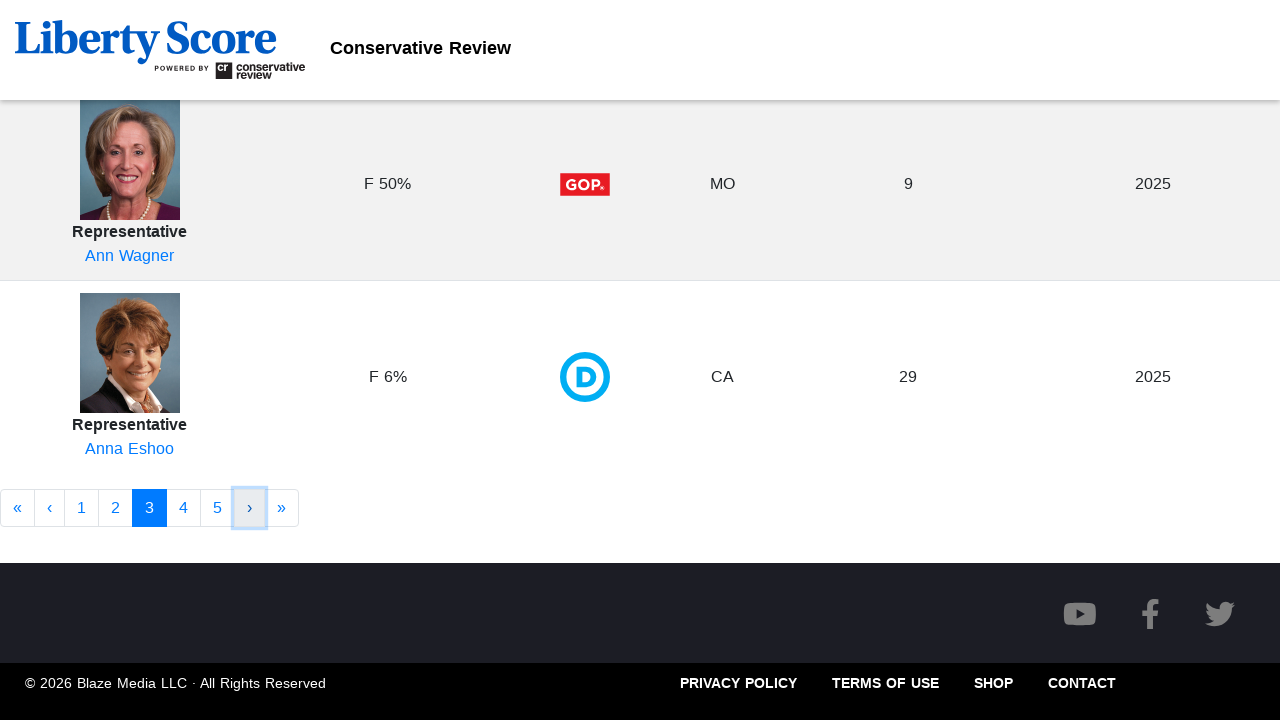

Clicked next page button
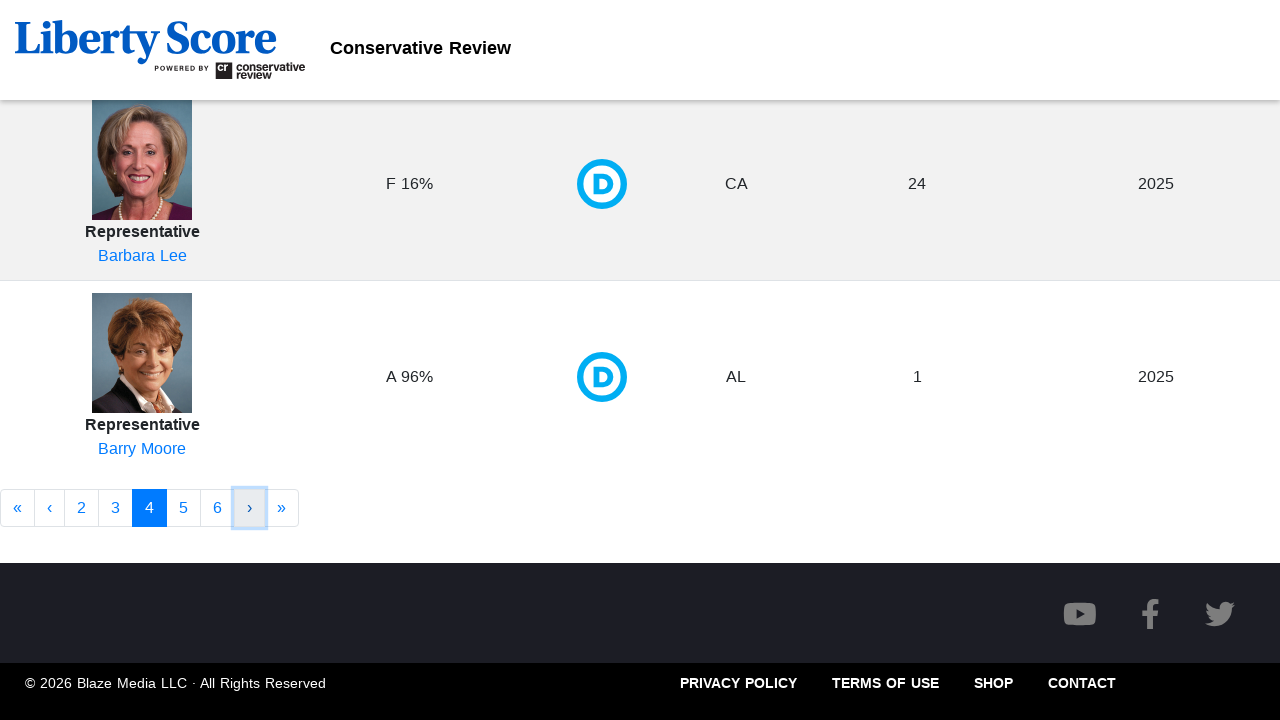

Waited for table to update after page navigation
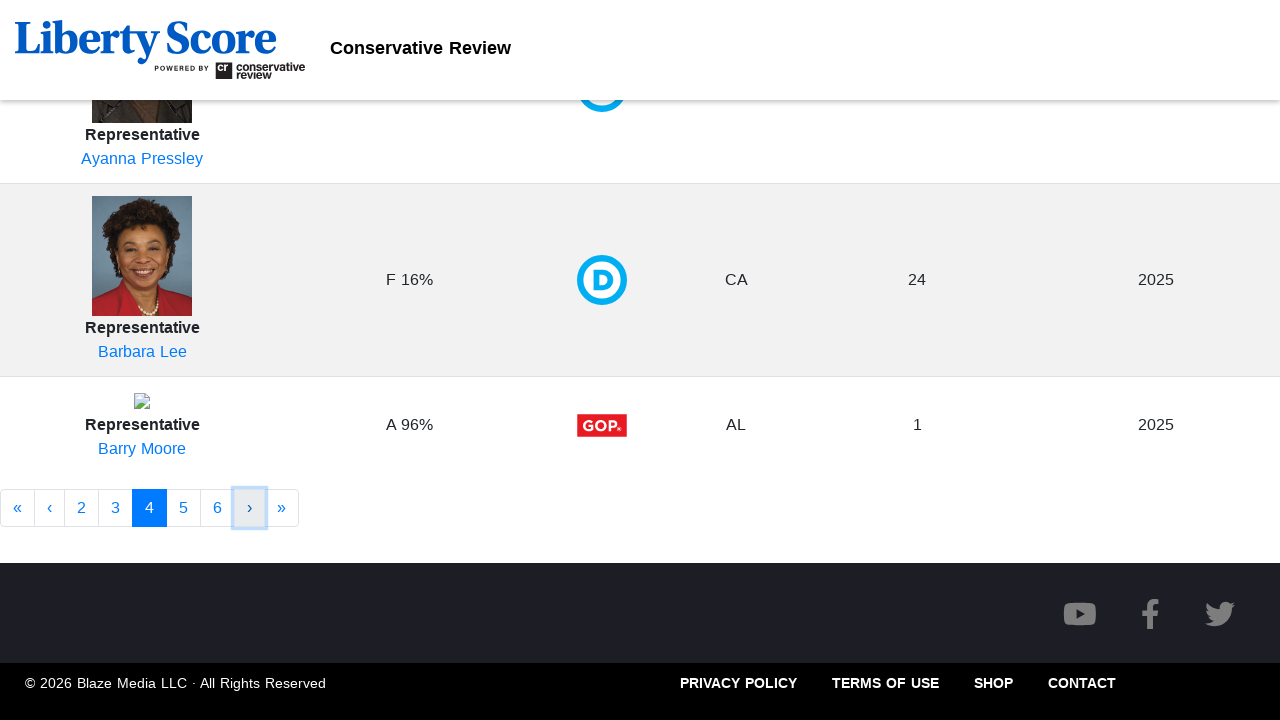

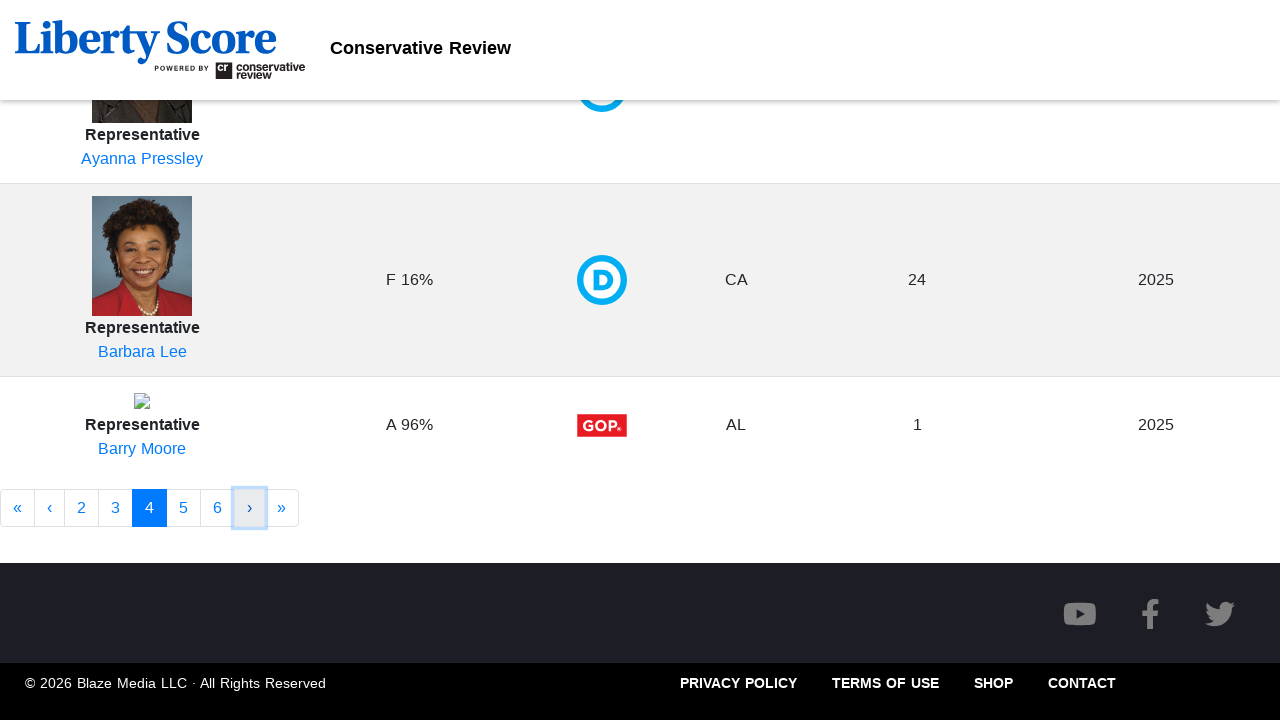